Tests text input fields on a web form by navigating to the form page and filling in text input, password, and textarea fields with test data.

Starting URL: https://bonigarcia.dev/selenium-webdriver-java/

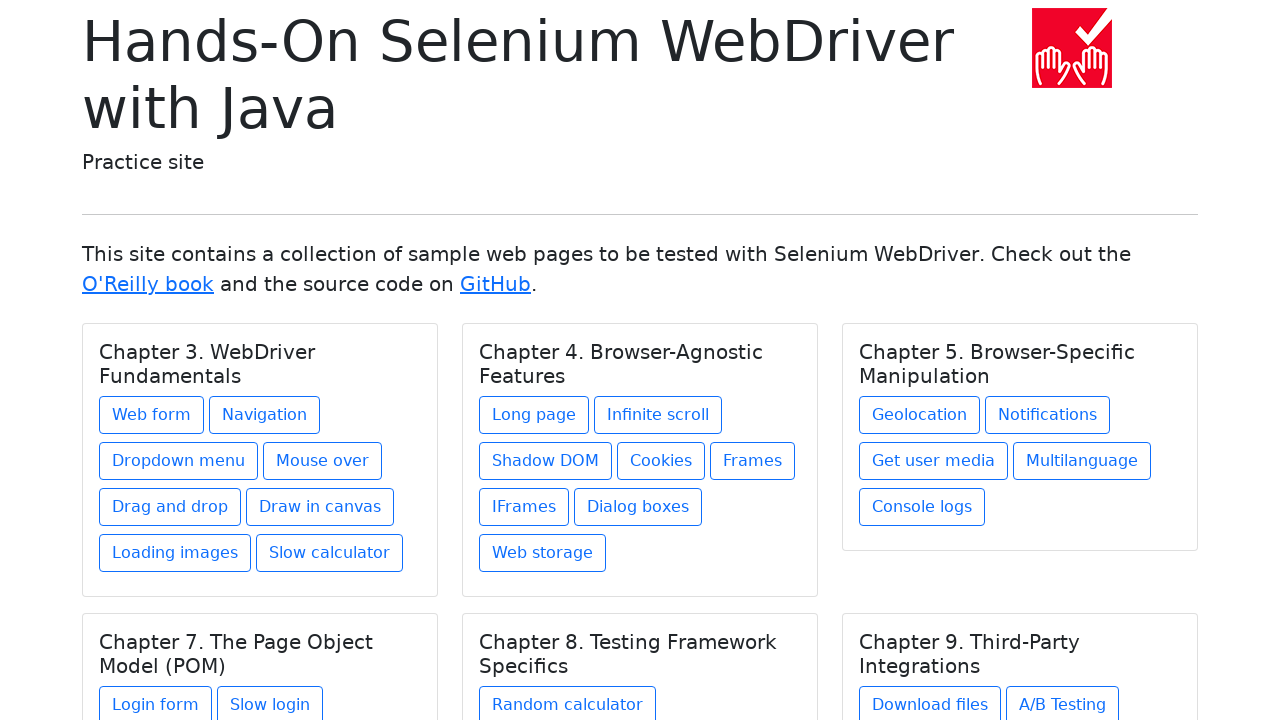

Clicked on web form link at (152, 415) on a[href='web-form.html']
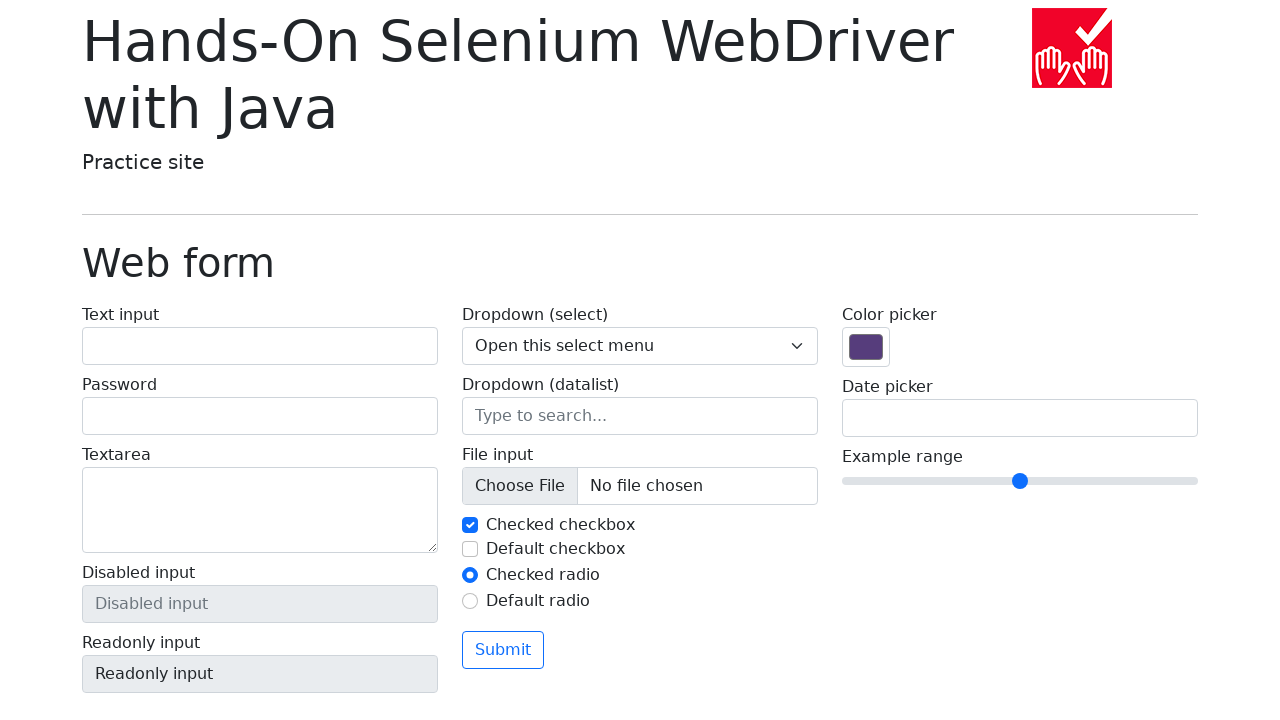

Web form loaded and text input field is visible
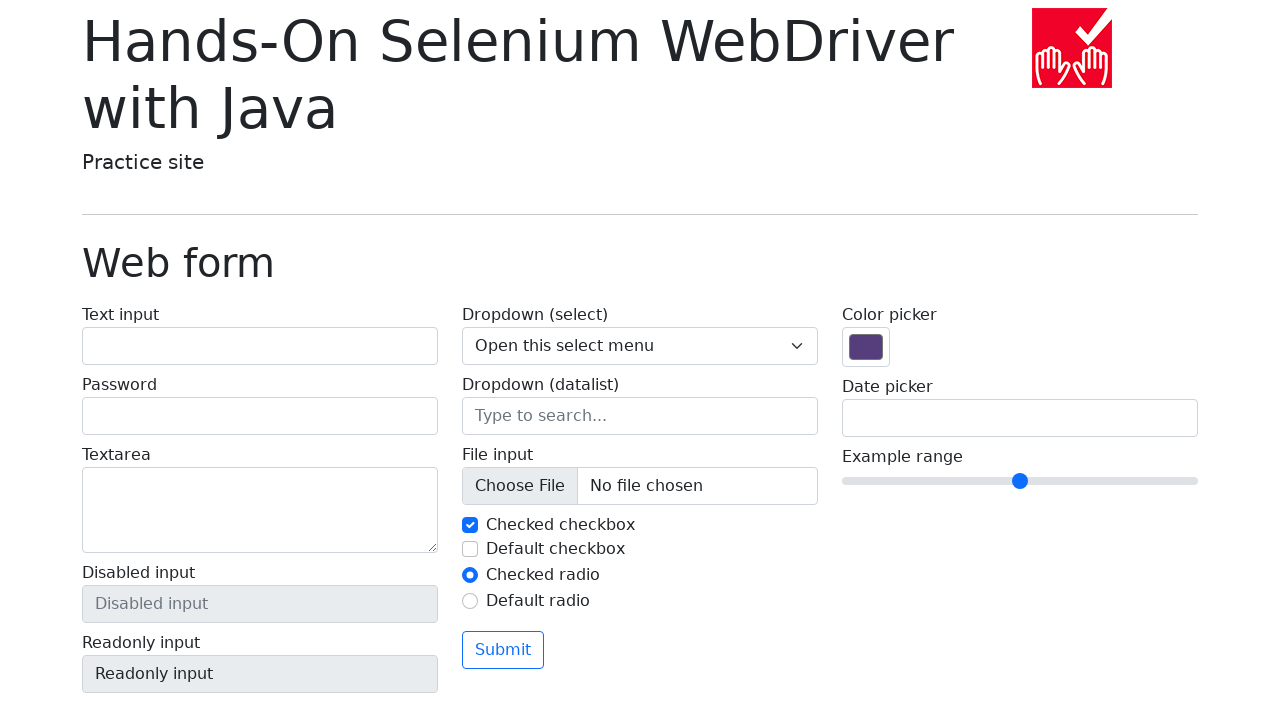

Clicked on text input field at (260, 346) on input[name='my-text']
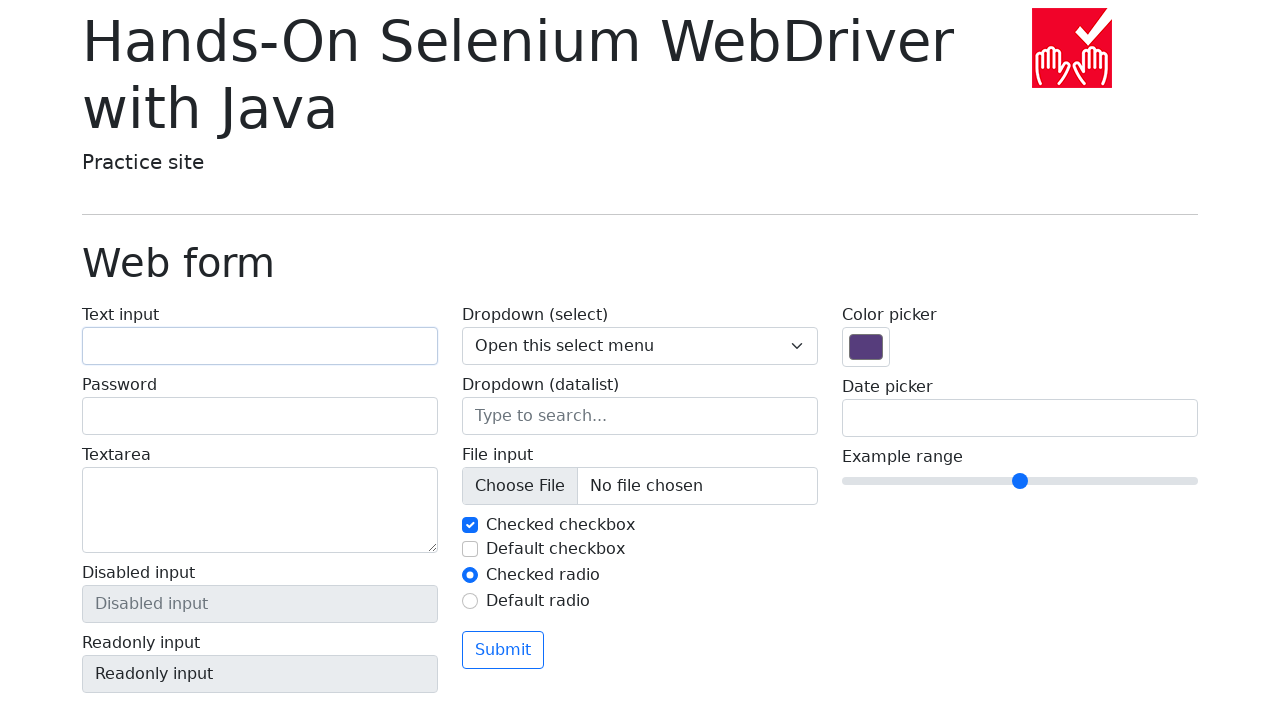

Filled text input field with 'Test text' on input[name='my-text']
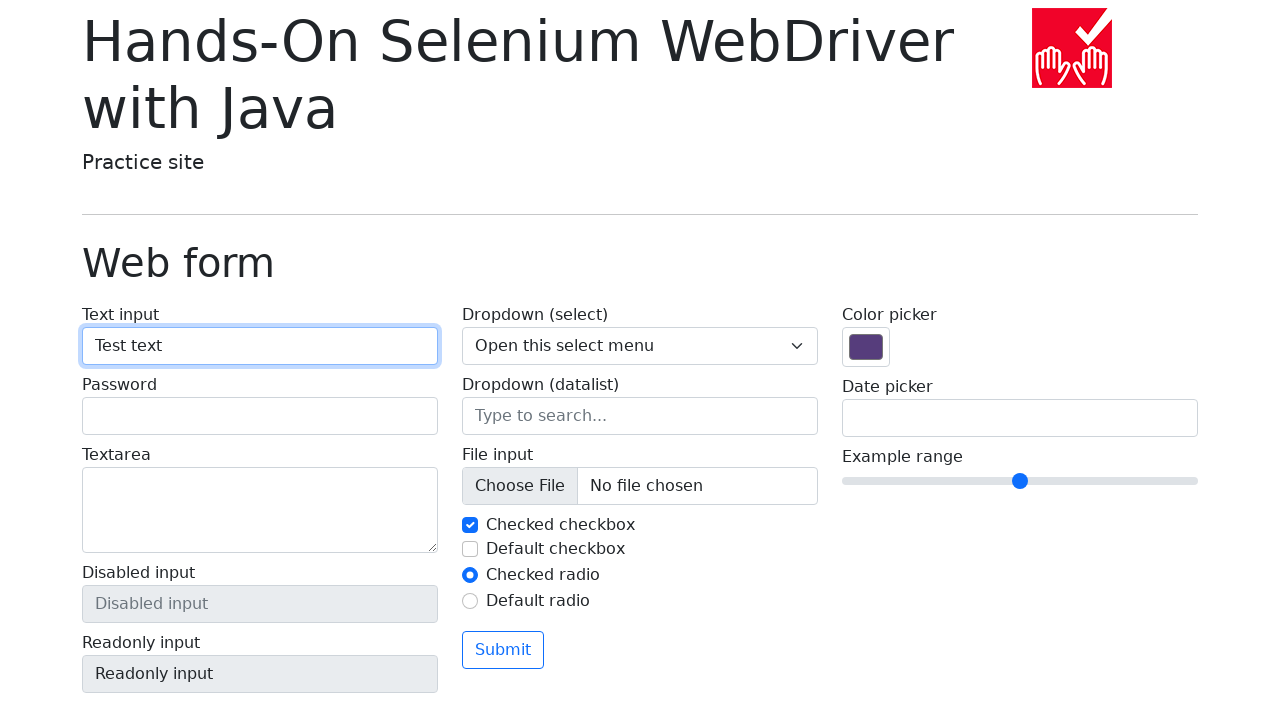

Clicked on password input field at (260, 416) on input[name='my-password']
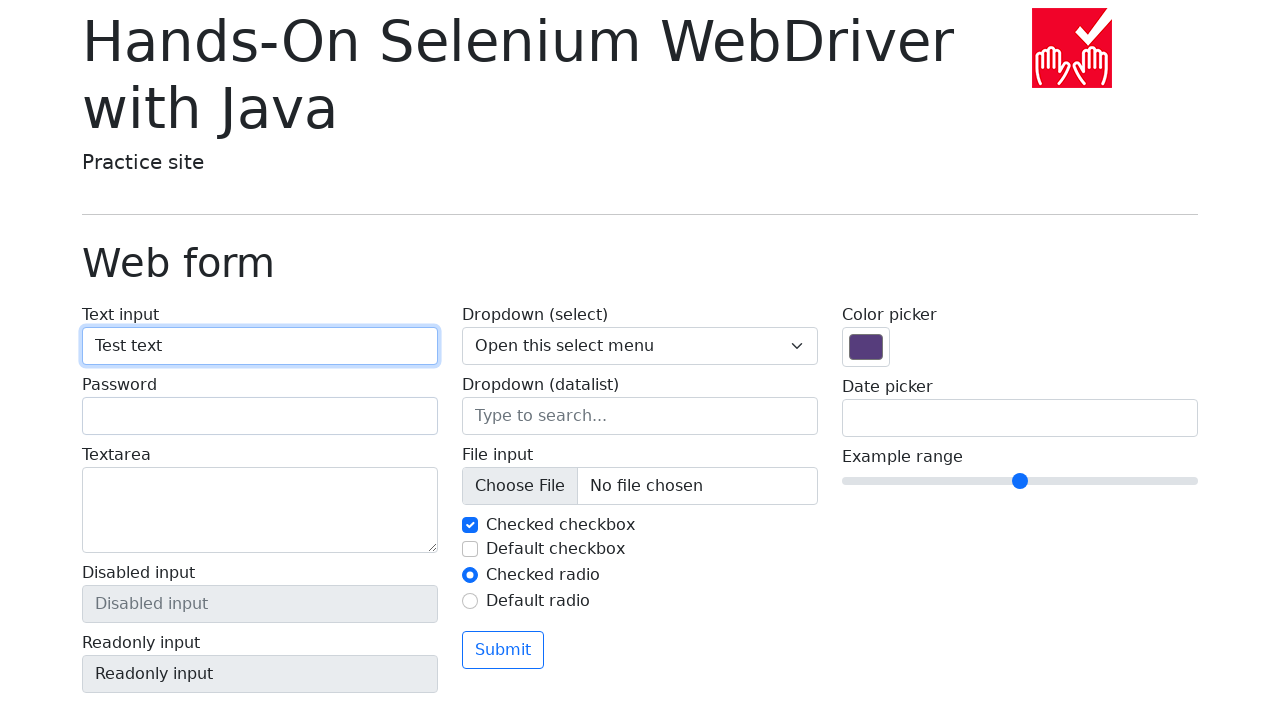

Filled password input field with 'password' on input[name='my-password']
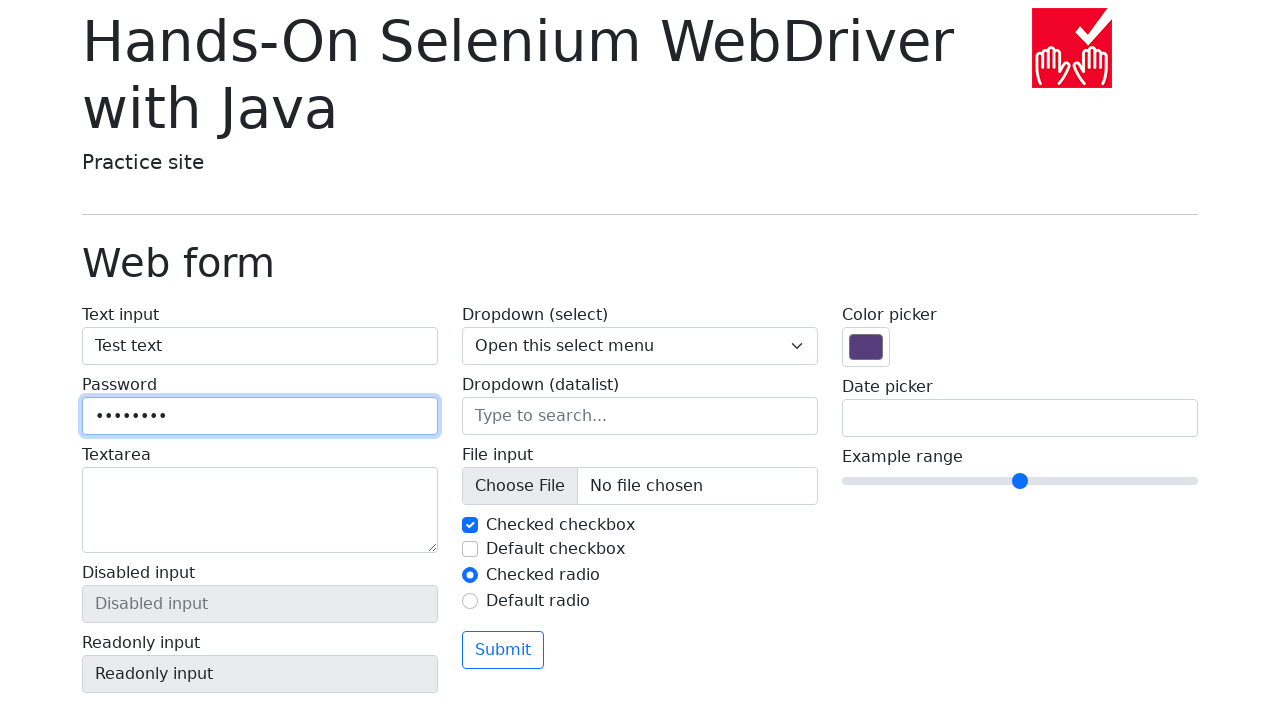

Clicked on textarea field at (260, 510) on textarea[name='my-textarea']
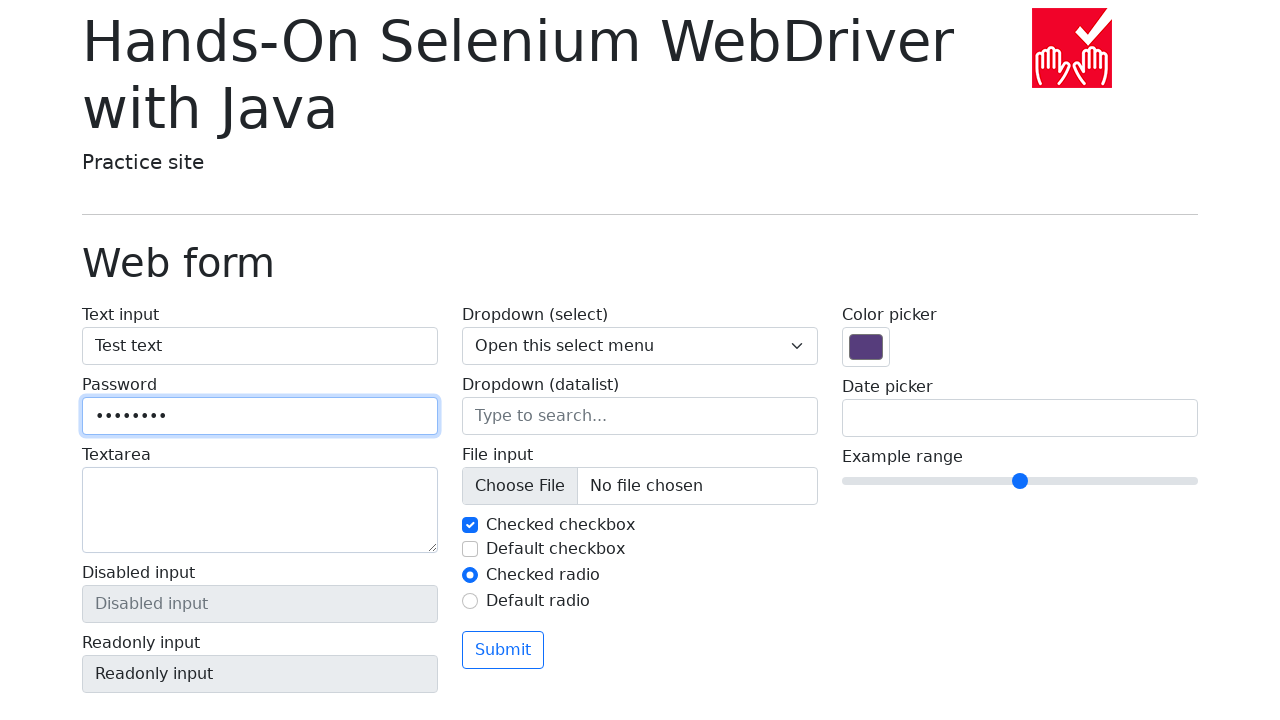

Filled textarea with lorem ipsum text on textarea[name='my-textarea']
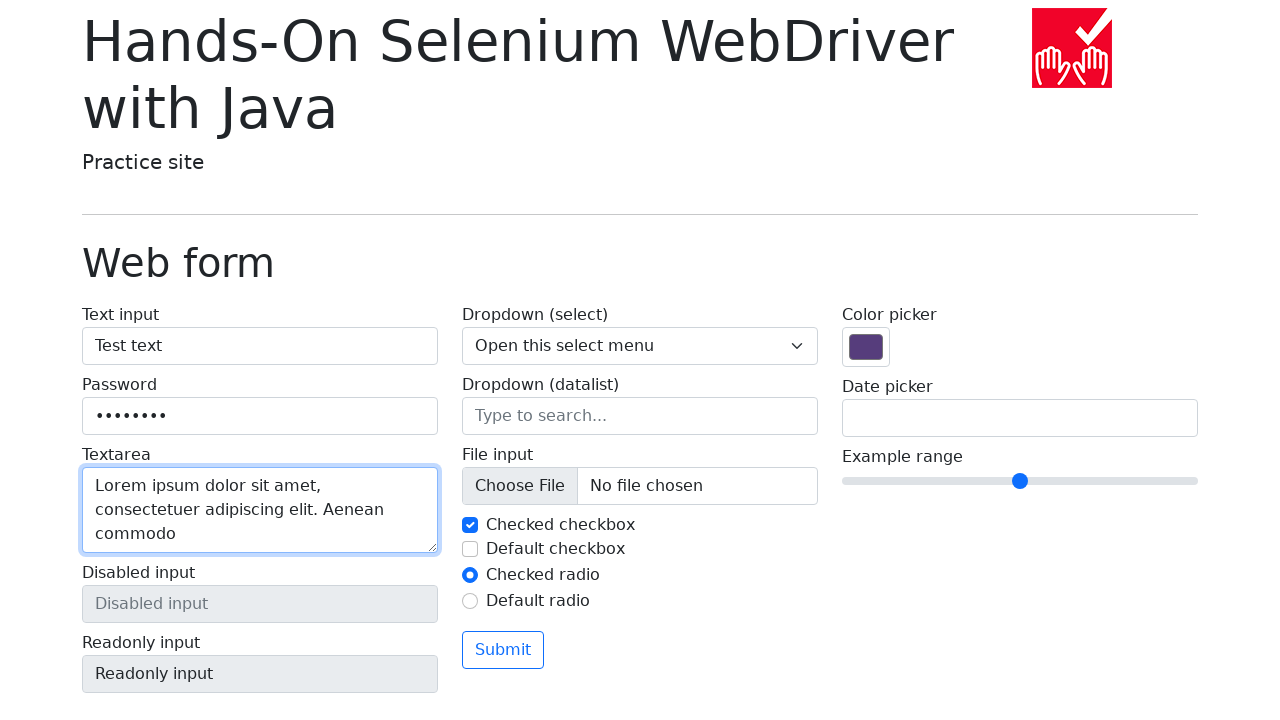

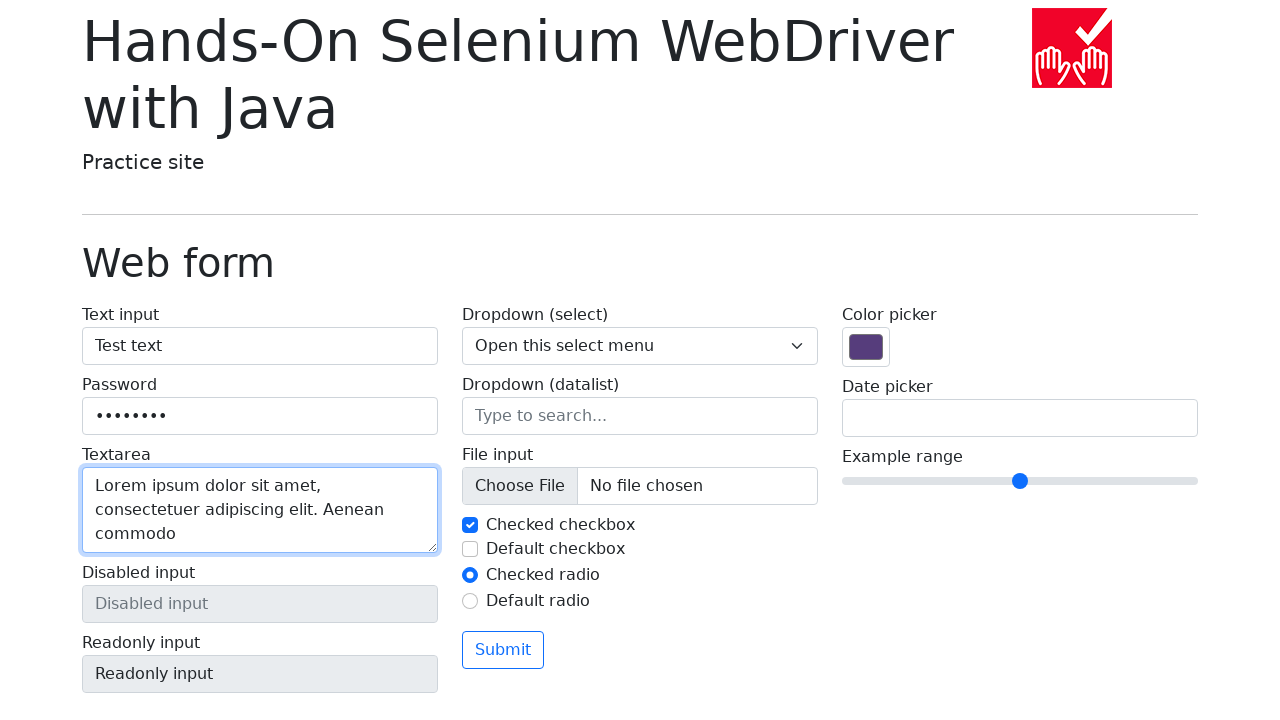